Tests e-commerce functionality by adding multiple items to cart, proceeding to checkout, applying a promo code, and placing an order

Starting URL: https://rahulshettyacademy.com/seleniumPractise/

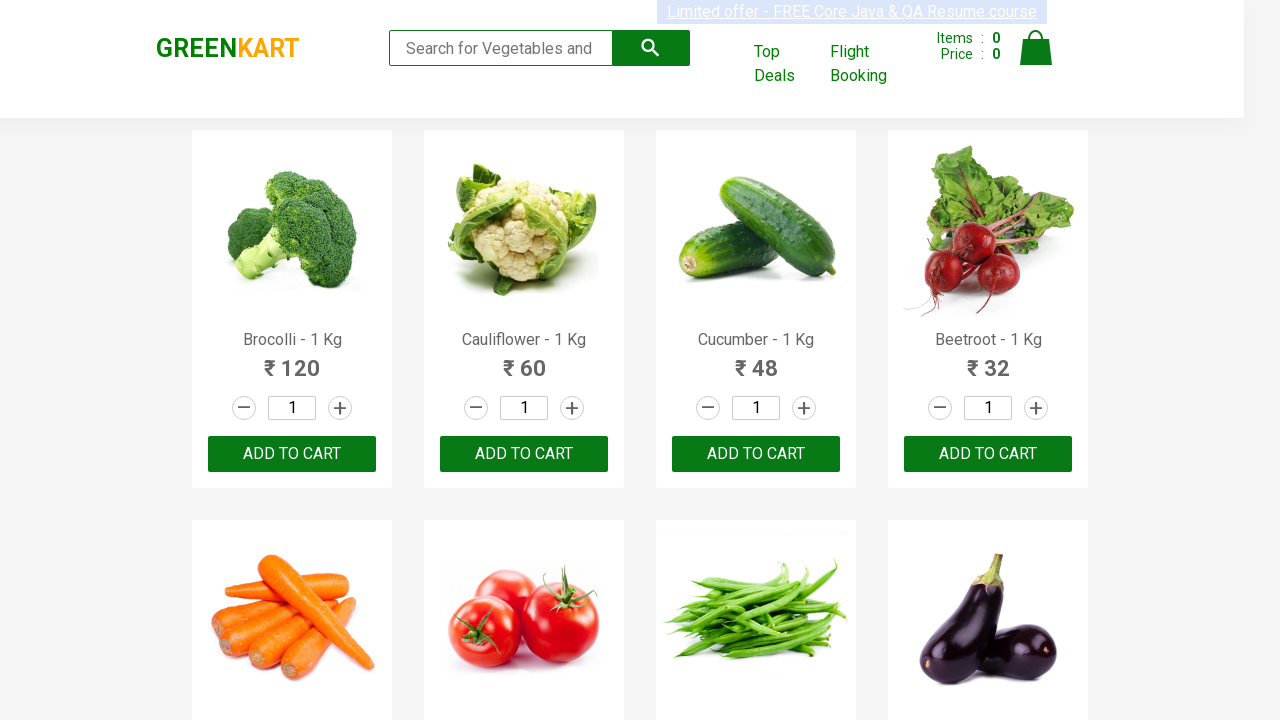

Retrieved all product elements from the page
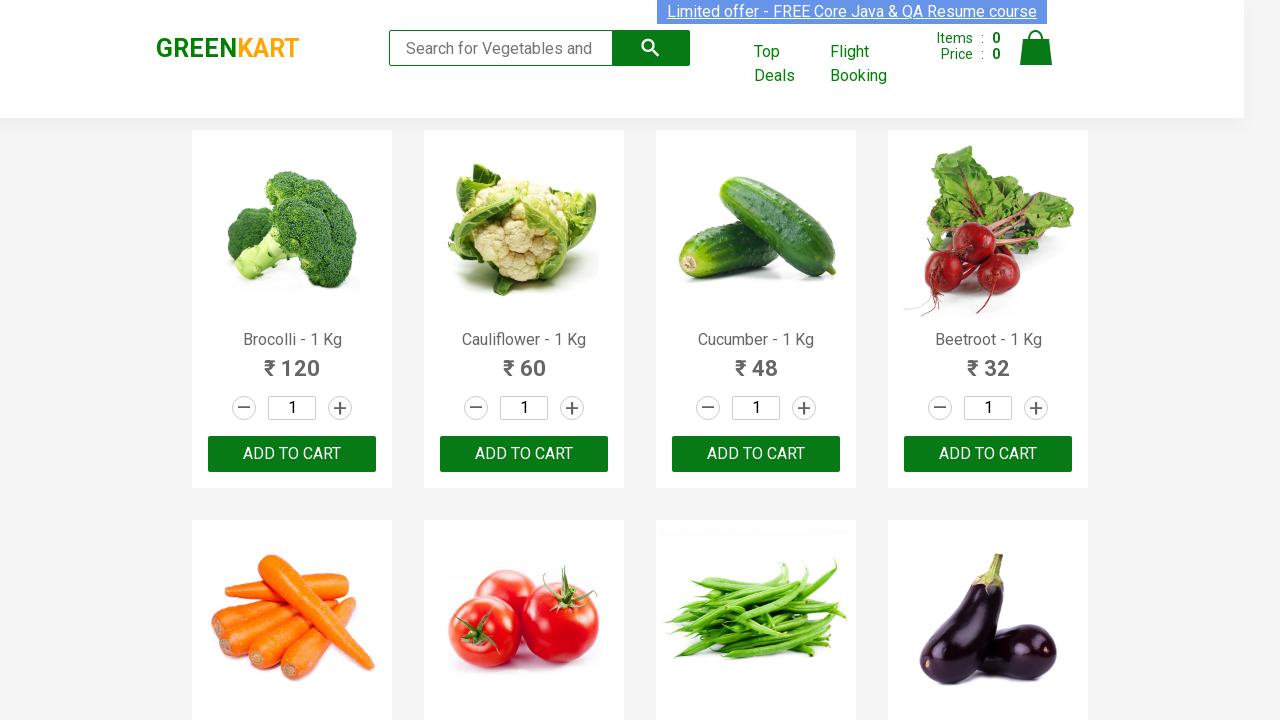

Retrieved text from product at index 0
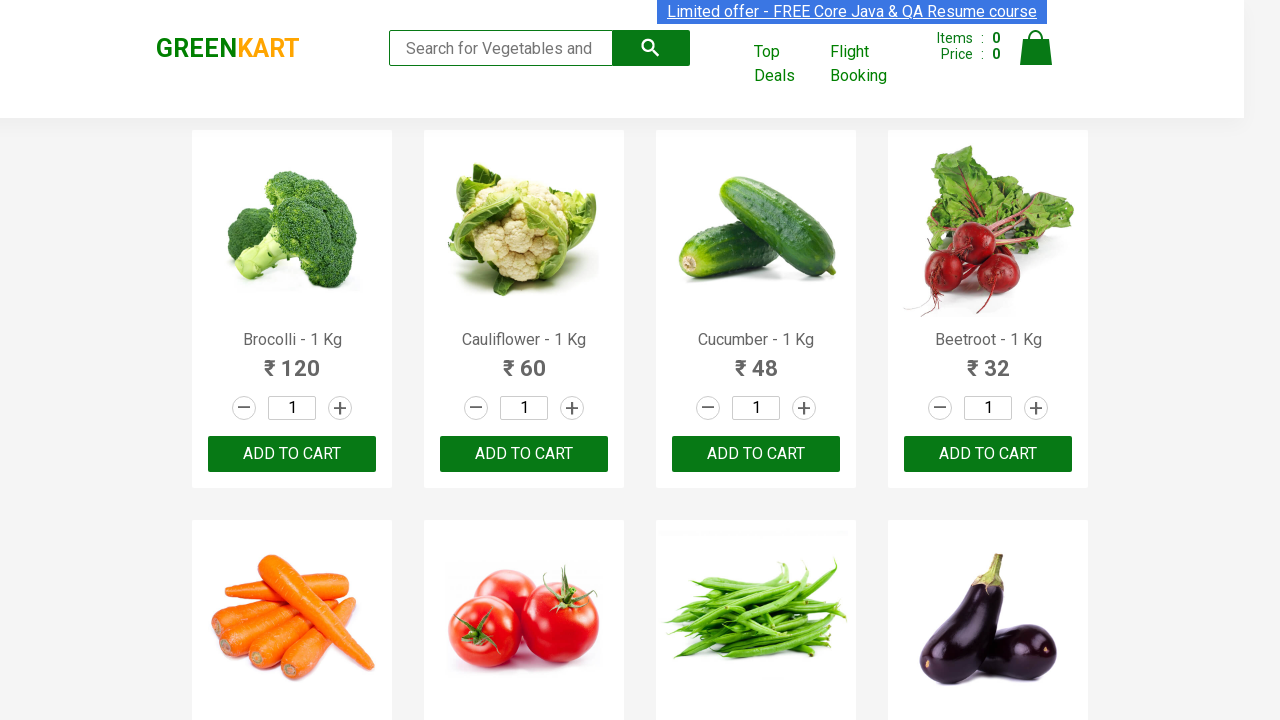

Retrieved add to cart buttons for product 'Brocolli'
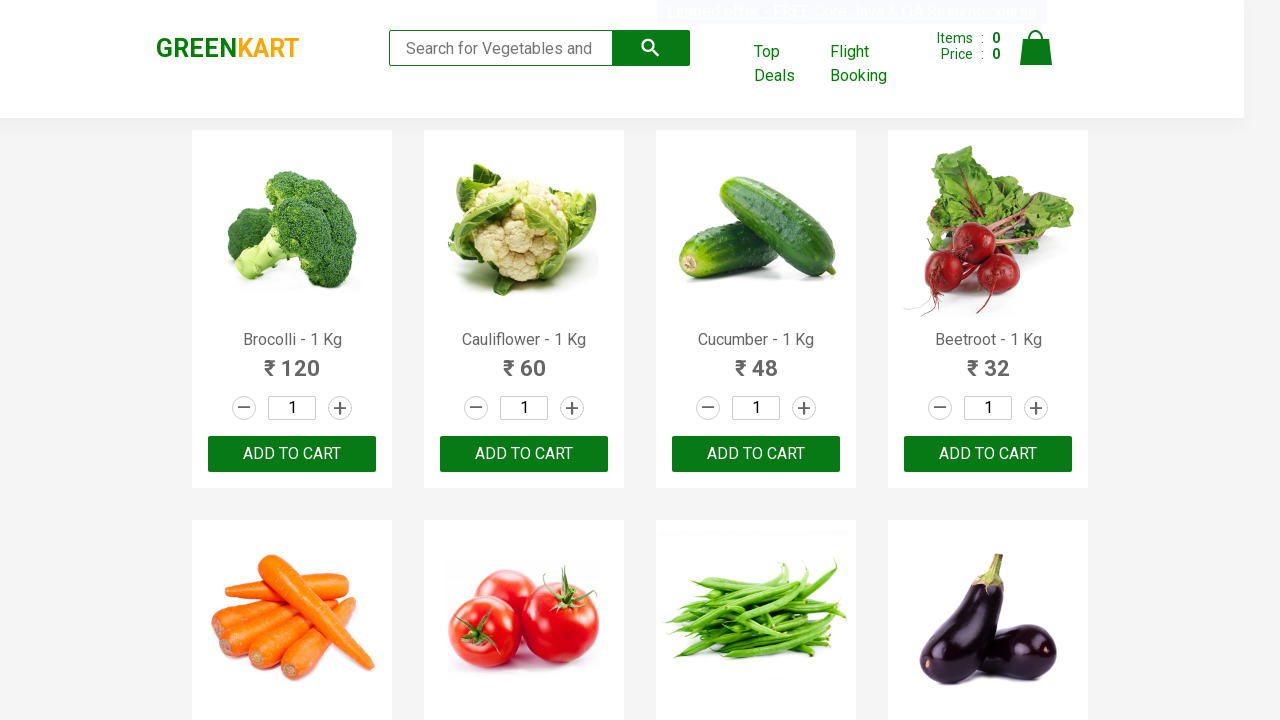

Clicked add to cart button for 'Brocolli'
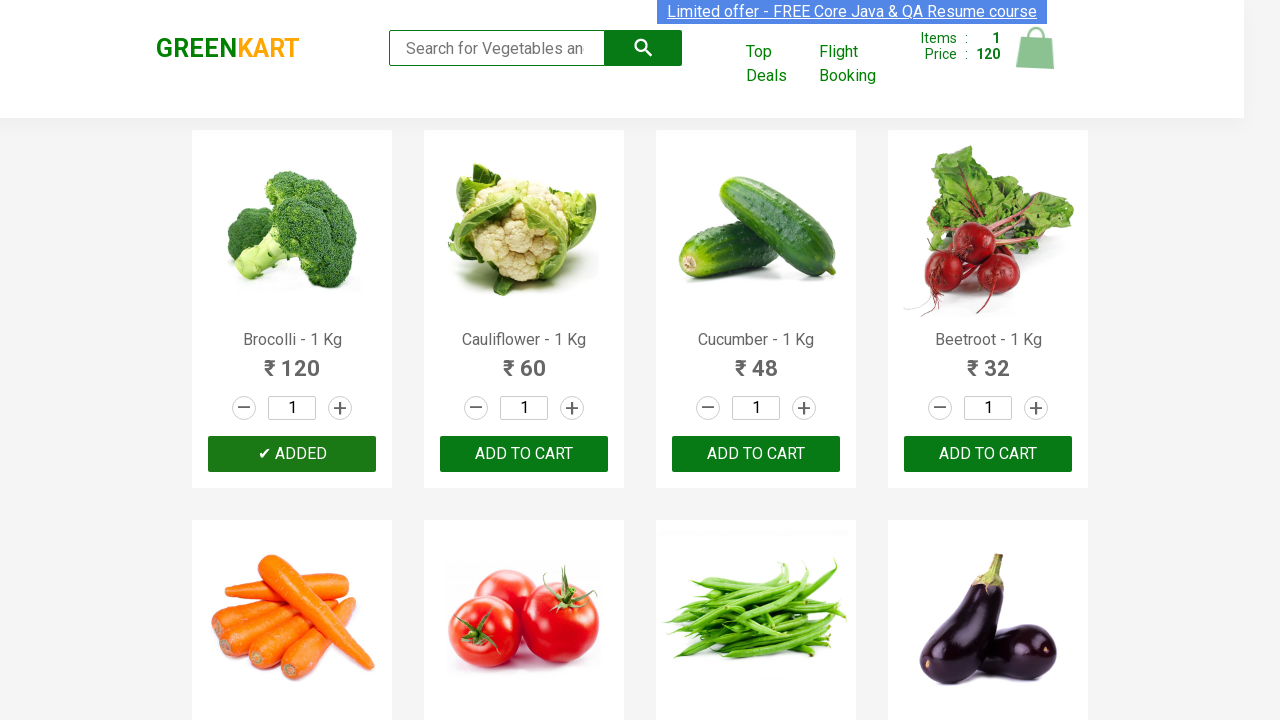

Retrieved text from product at index 1
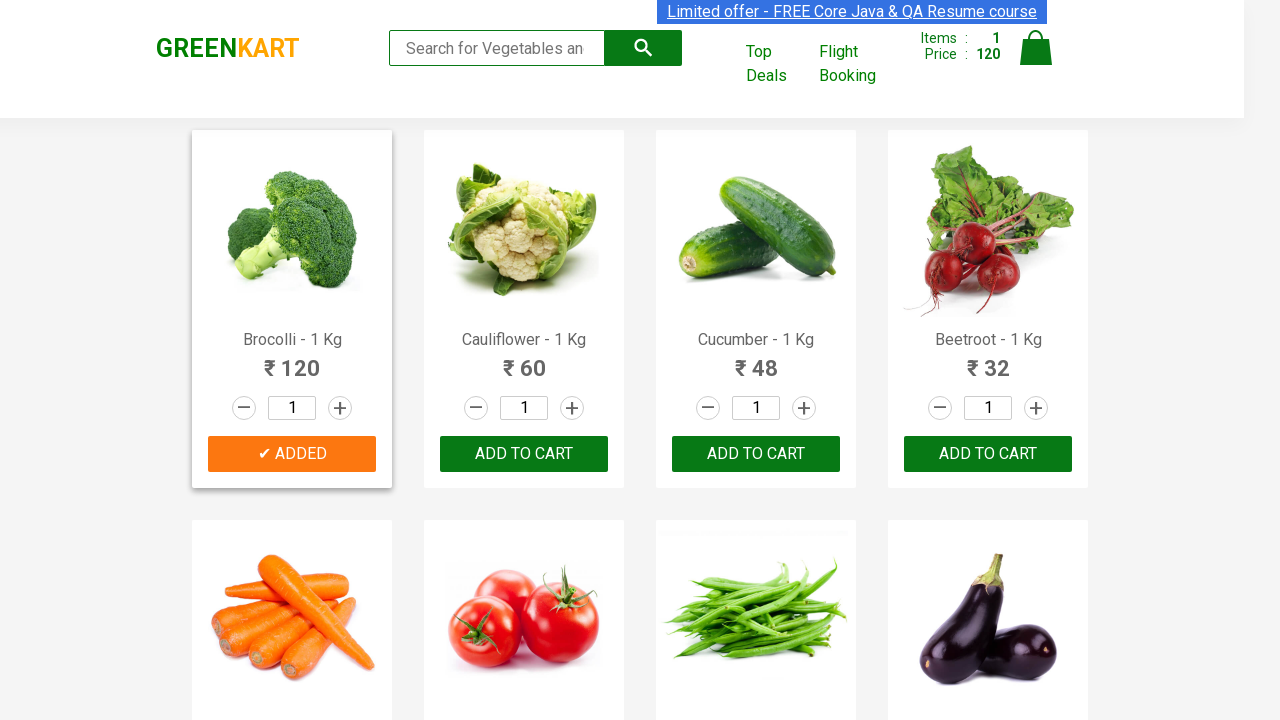

Retrieved text from product at index 2
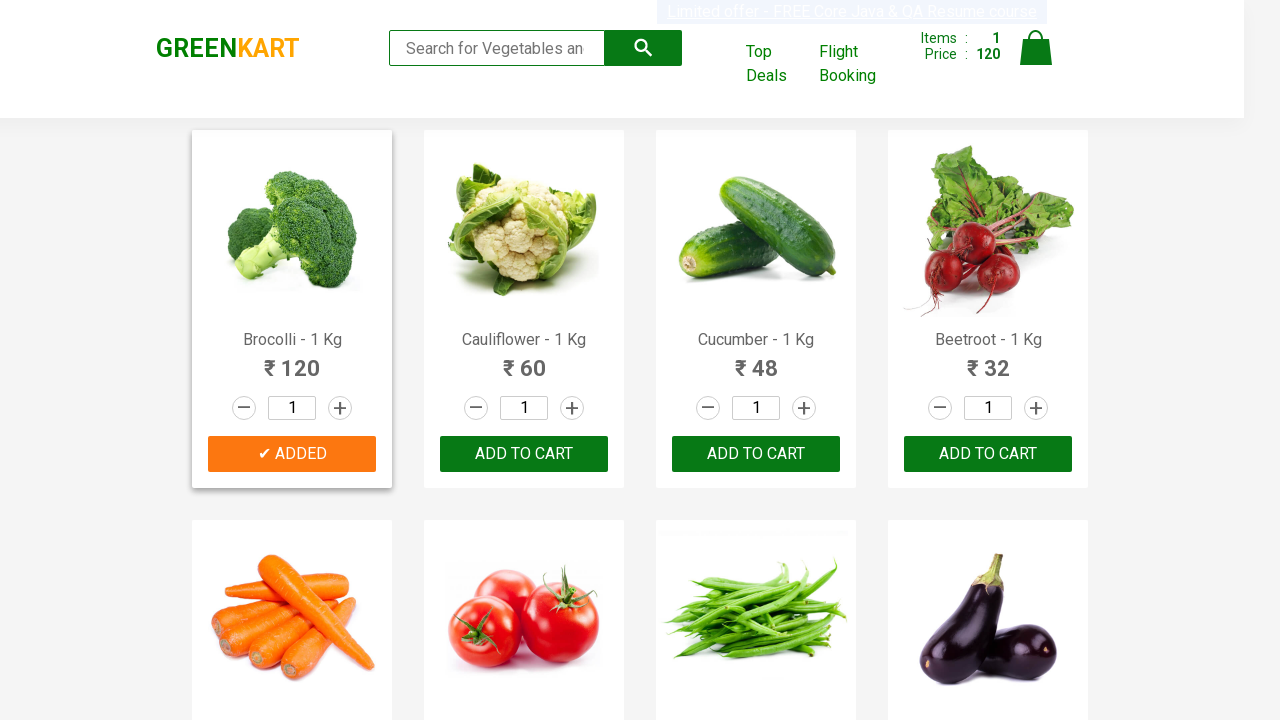

Retrieved add to cart buttons for product 'Cucumber'
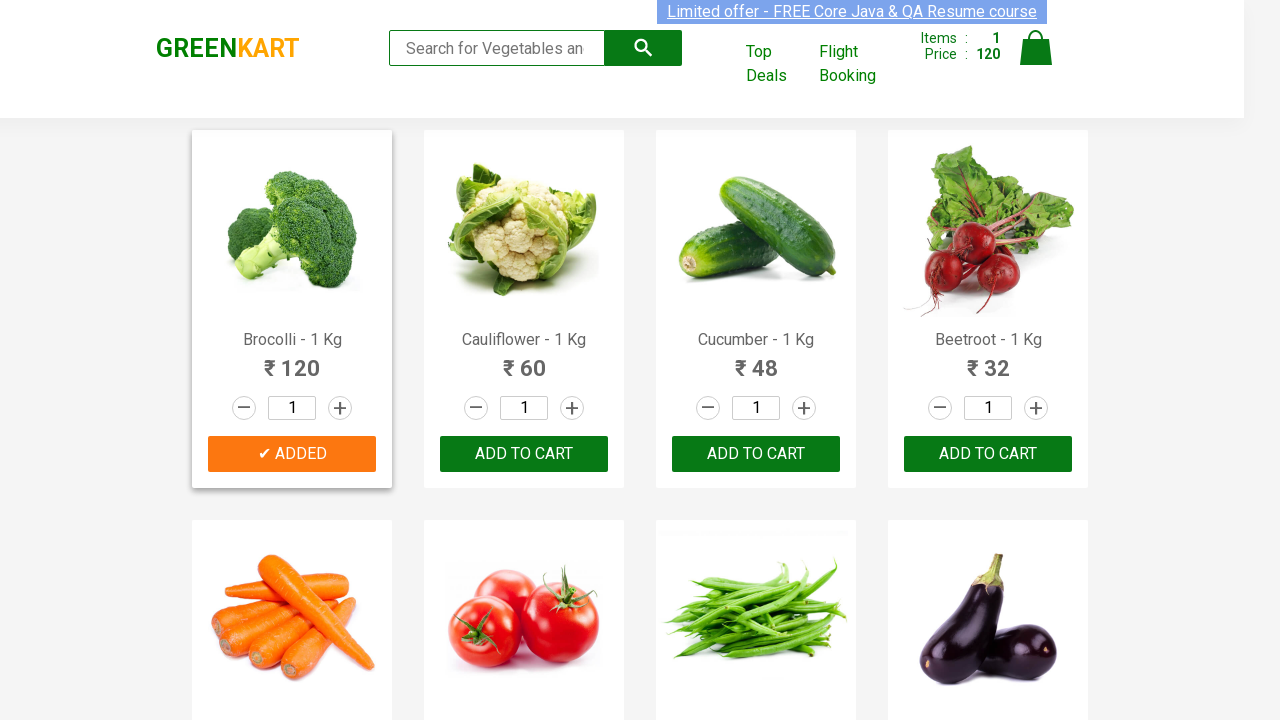

Clicked add to cart button for 'Cucumber'
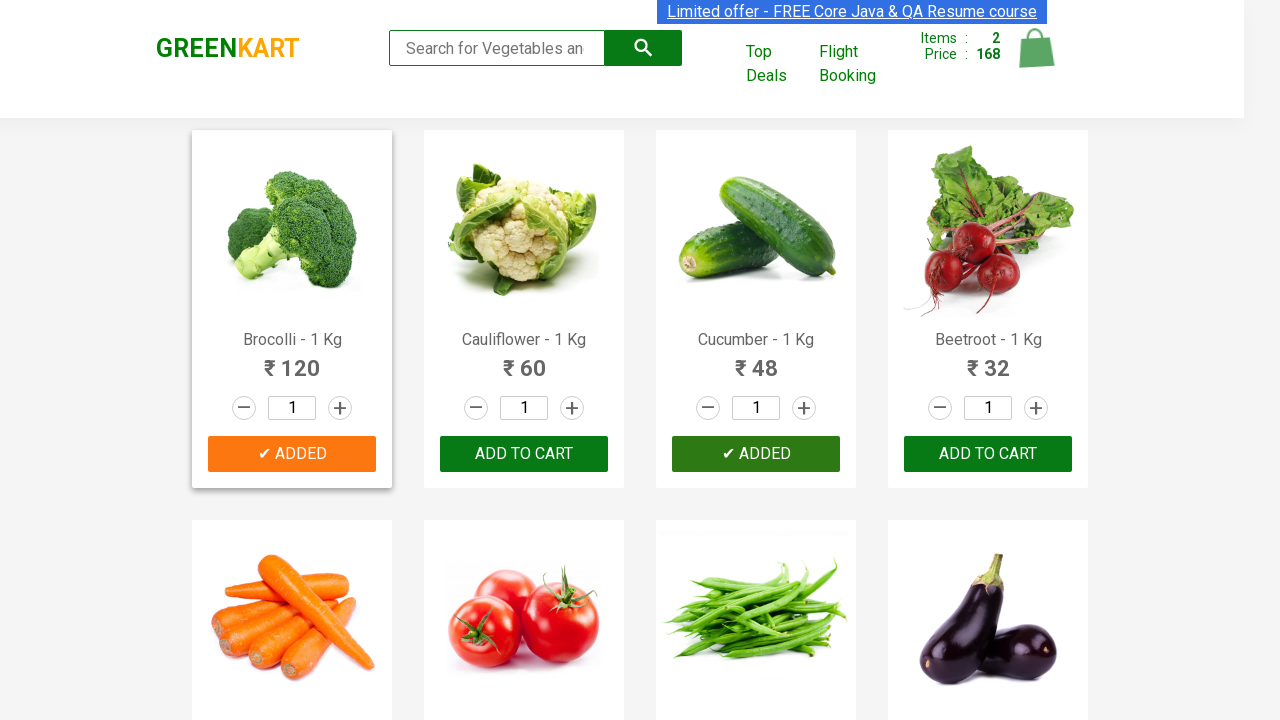

Retrieved text from product at index 3
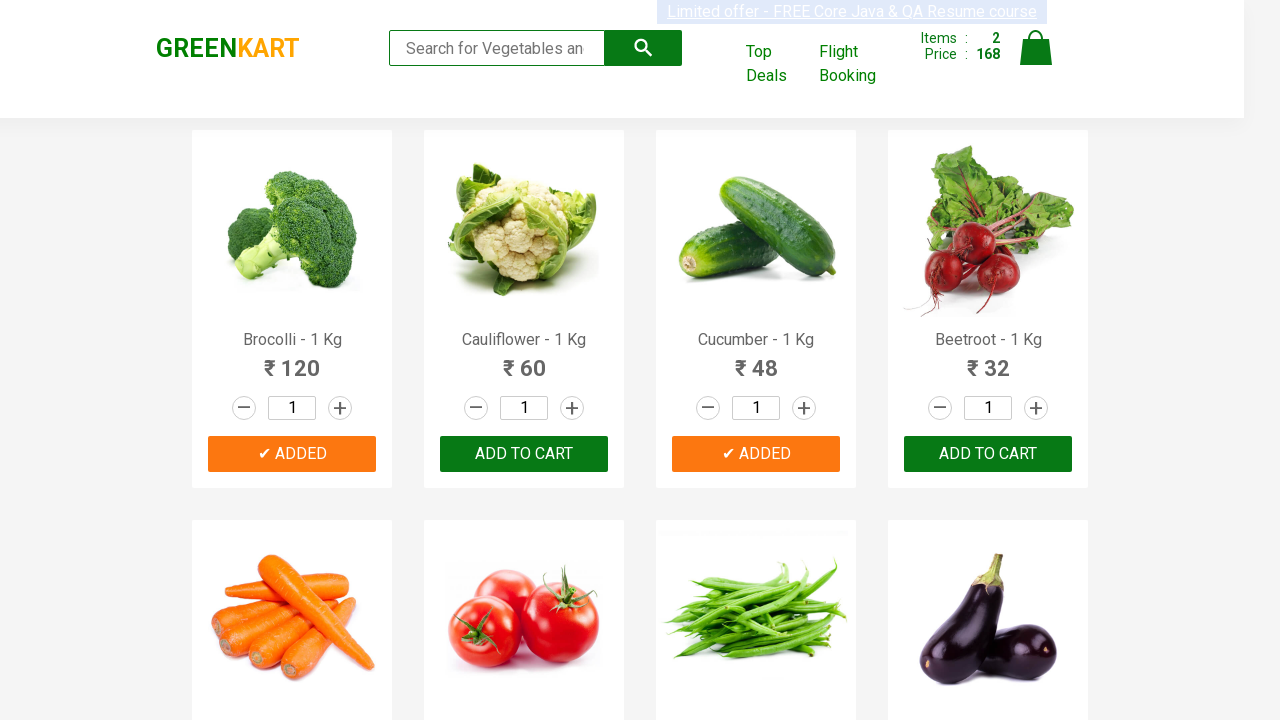

Retrieved add to cart buttons for product 'Beetroot'
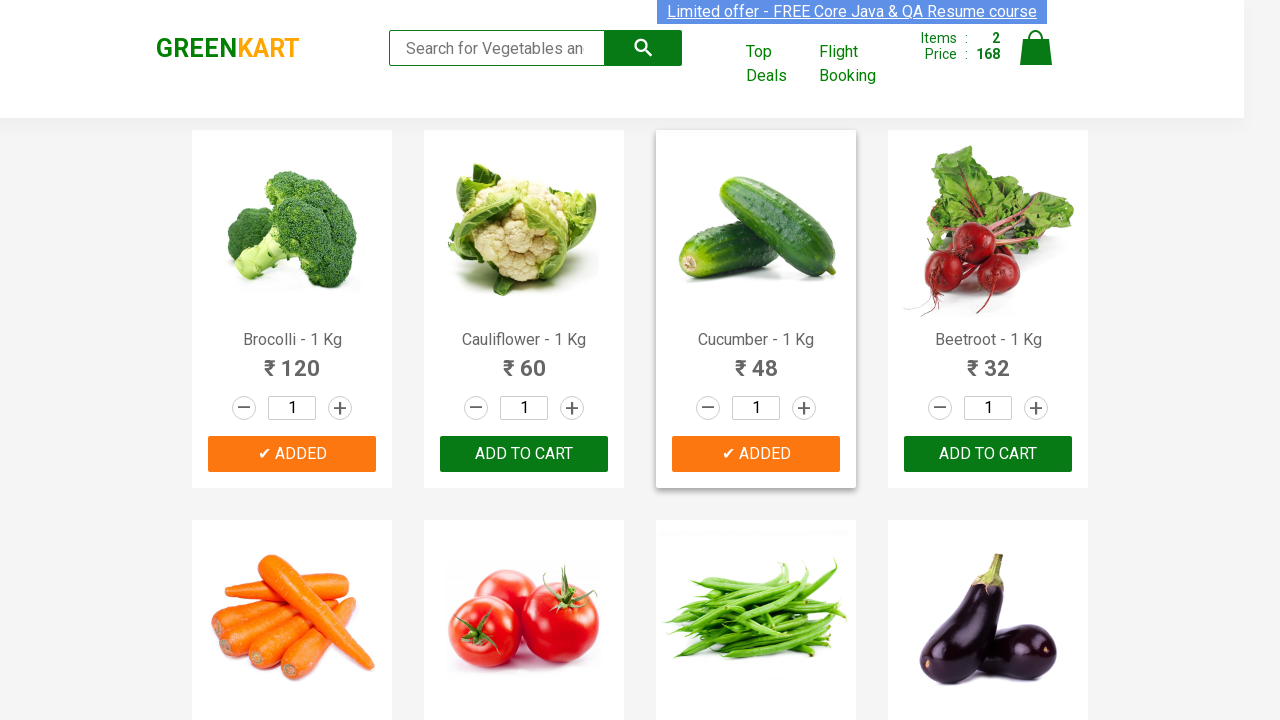

Clicked add to cart button for 'Beetroot'
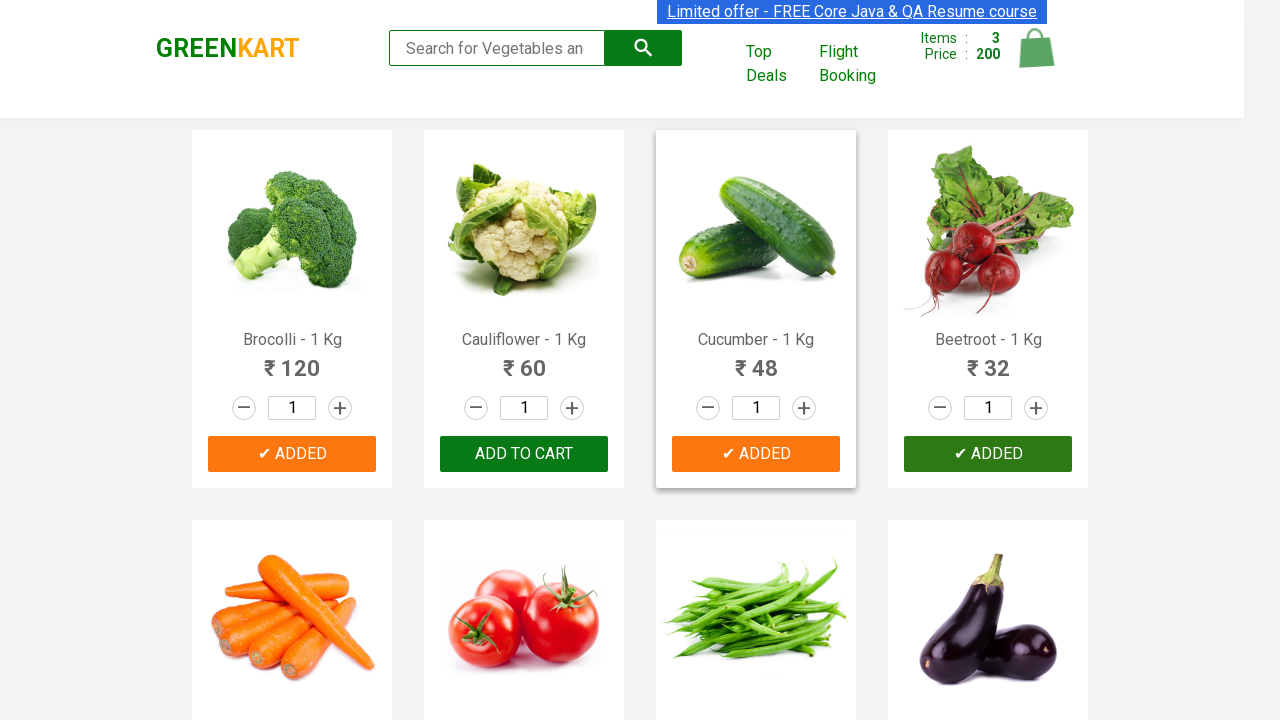

Clicked on cart icon to view cart at (1036, 48) on xpath=//a[@class='cart-icon']/img
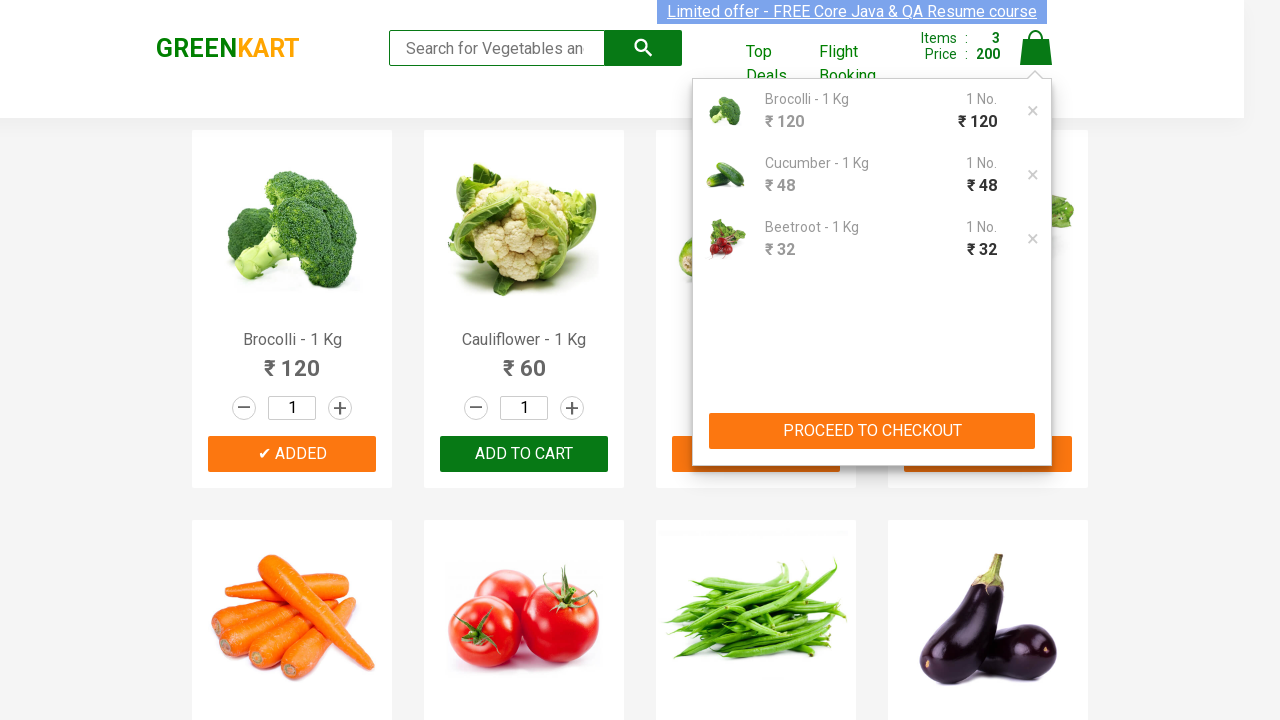

Clicked PROCEED TO CHECKOUT button at (872, 431) on xpath=//div[@class='action-block']/button[contains(text(), 'PROCEED TO CHECKOUT'
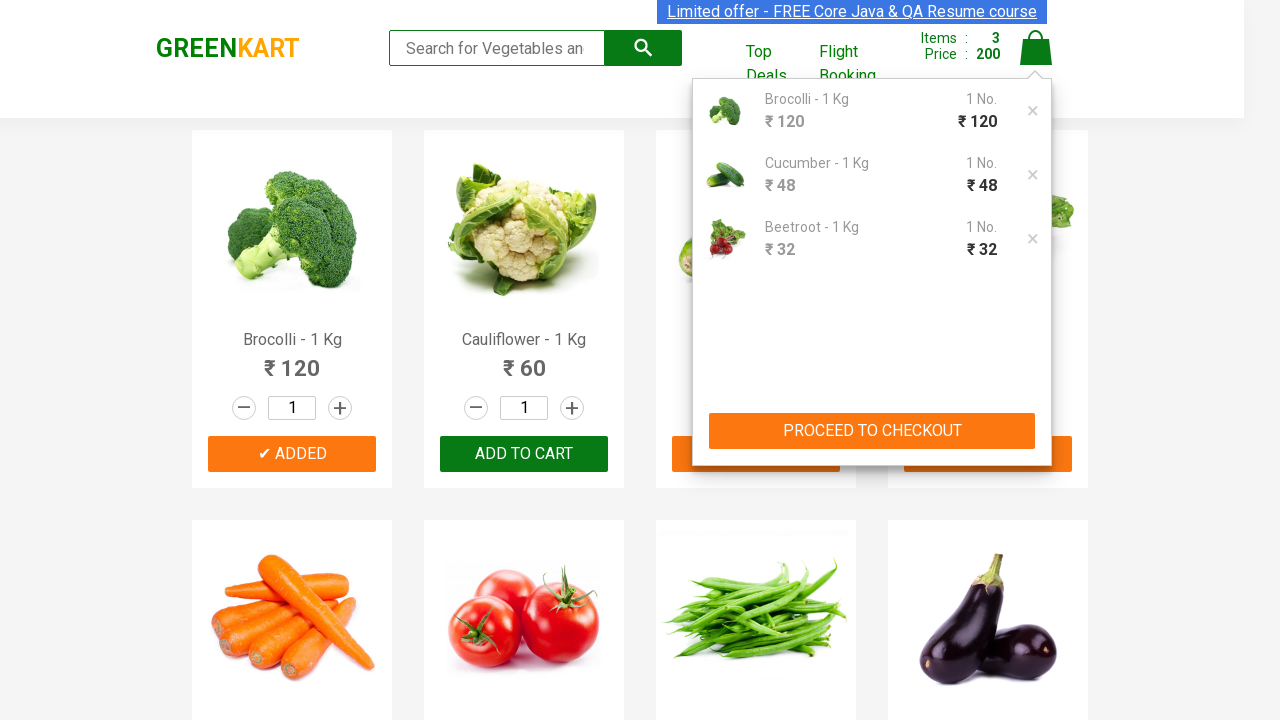

Entered promo code 'rahulshettyacademy' on //input[@class='promoCode']
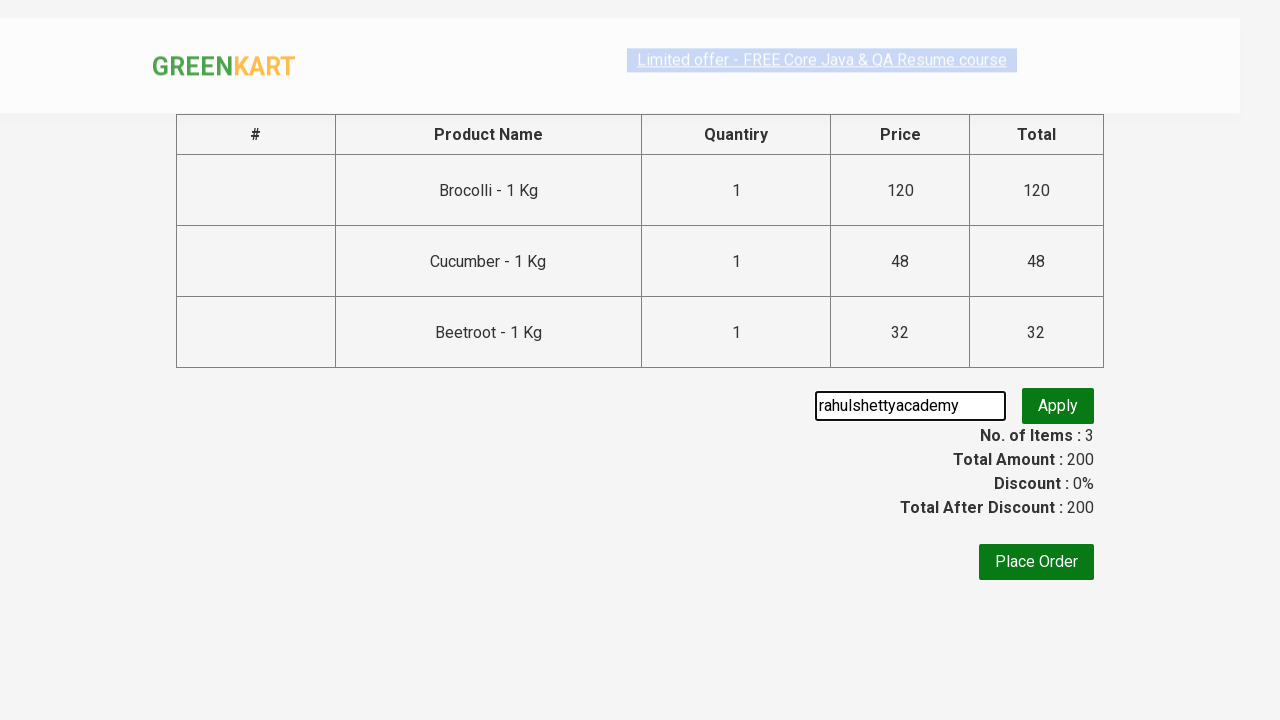

Clicked apply promo code button at (1058, 406) on xpath=//button[@class='promoBtn']
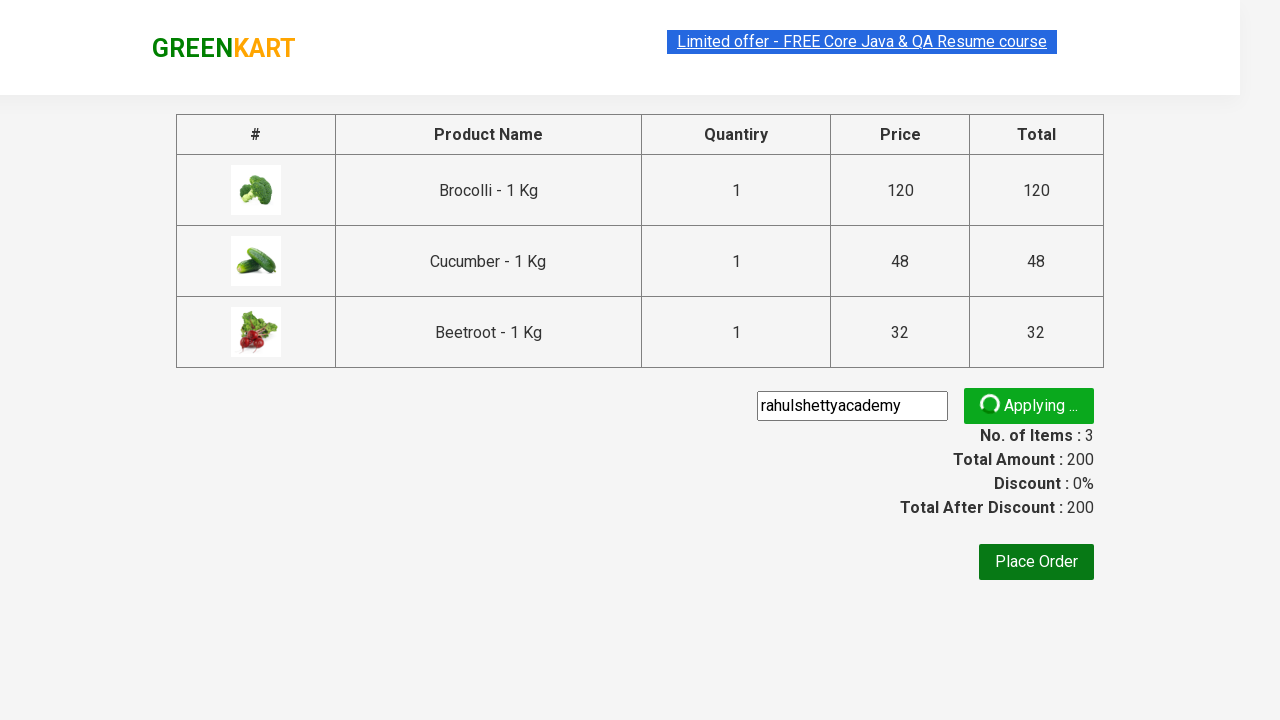

Promo code application confirmed - promo info text visible
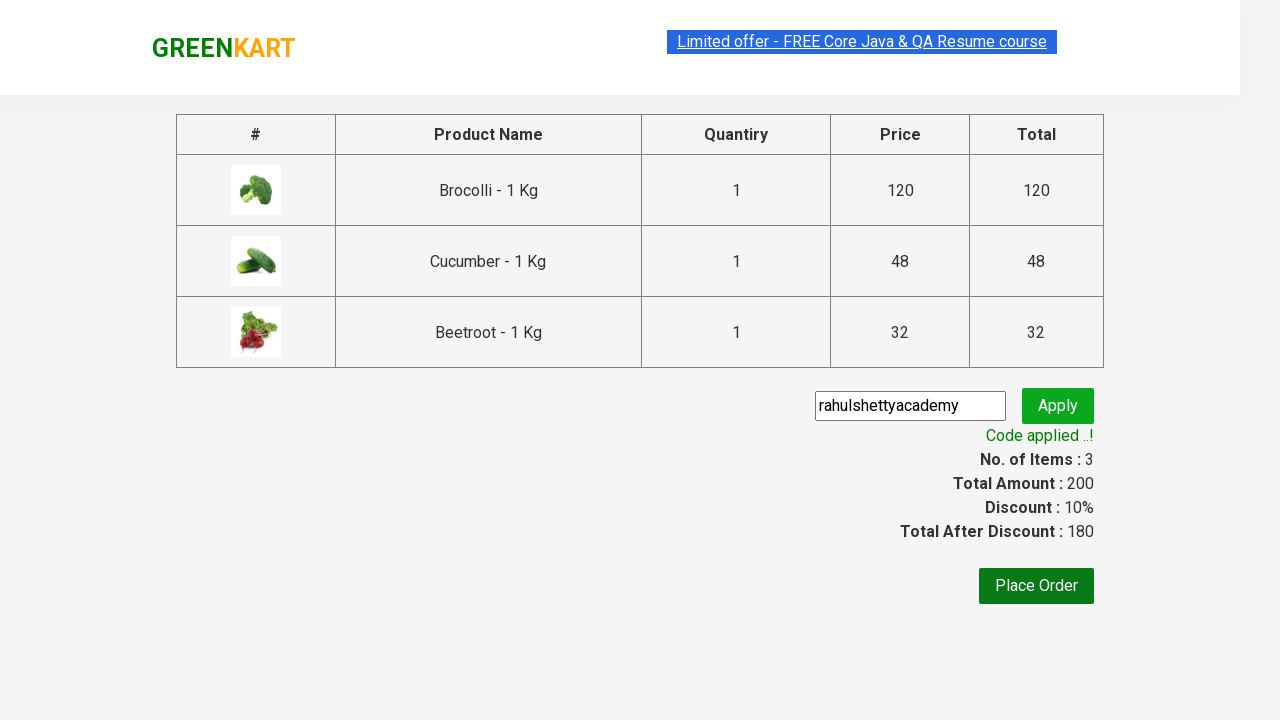

Retrieved promo info text: Code applied ..!
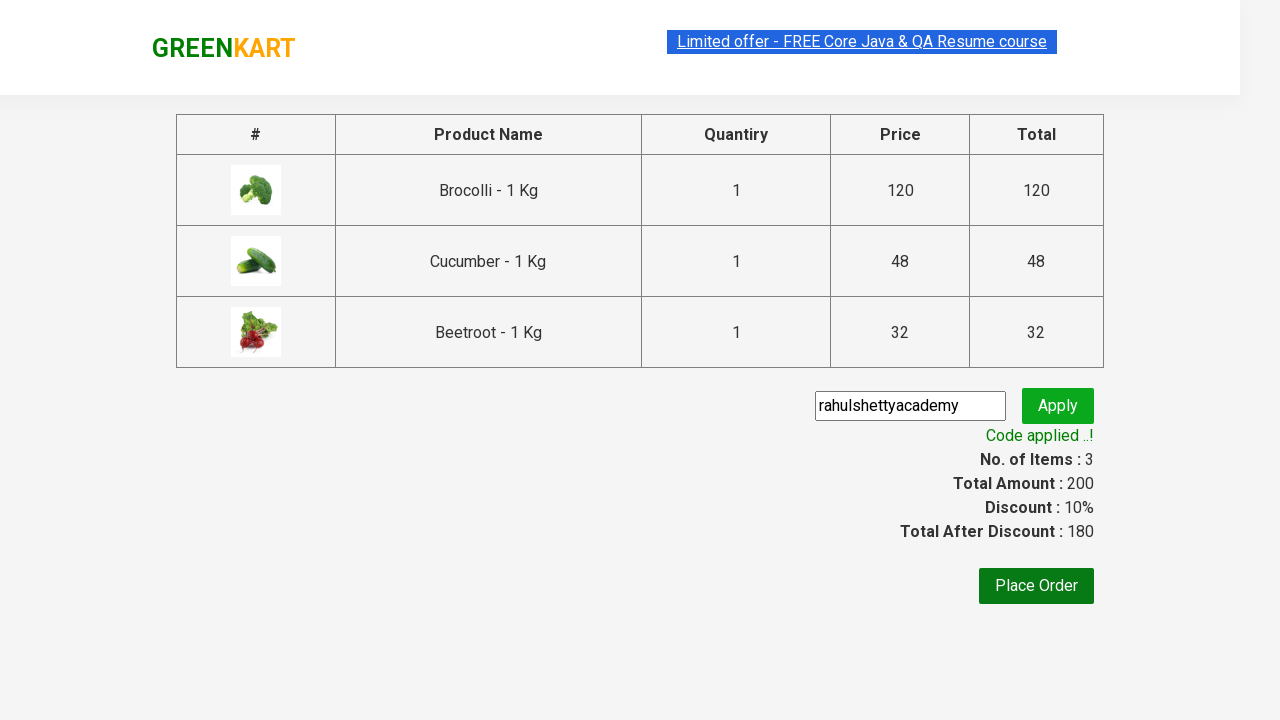

Clicked Place Order button to complete purchase at (1036, 586) on xpath=//button[contains(text(),'Place Order')]
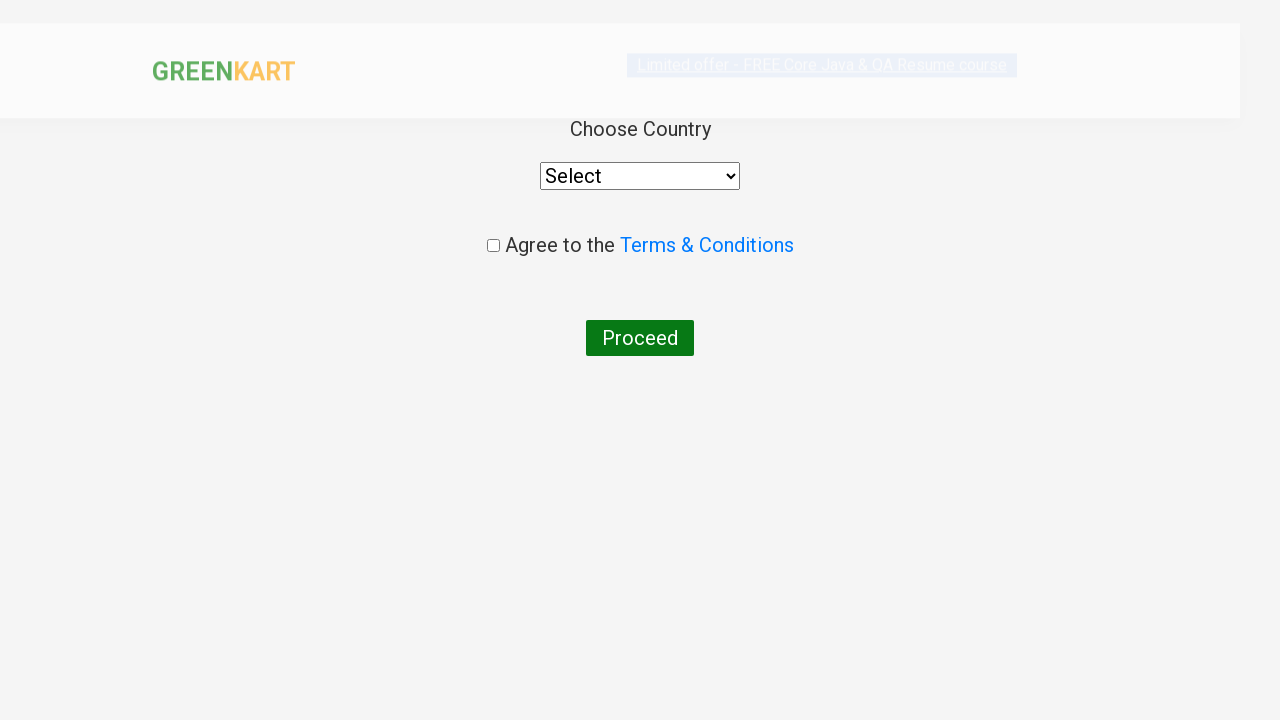

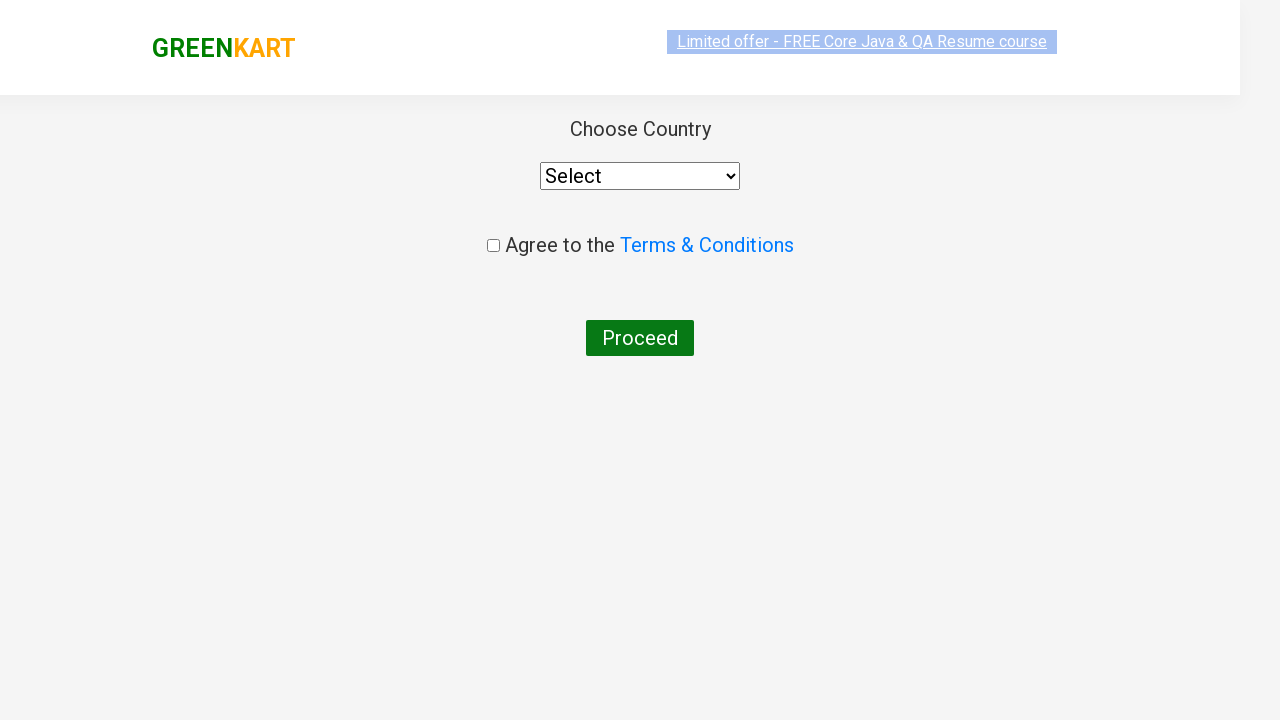